Fills out a user registration form on IRCTC railway booking site, including personal details and dropdown selections

Starting URL: https://www.railyatri.in/train-ticket/create-new-irctc-user

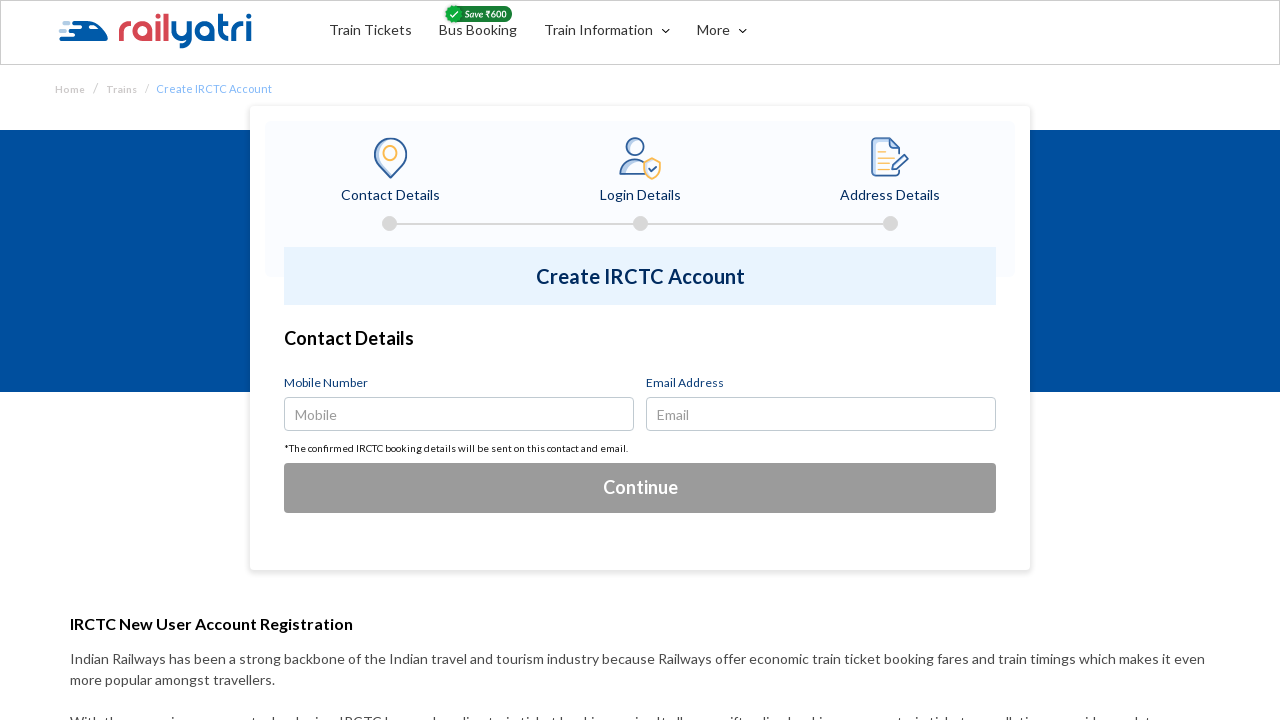

Filled mobile number field with '9876543210' on input[name='mobile']
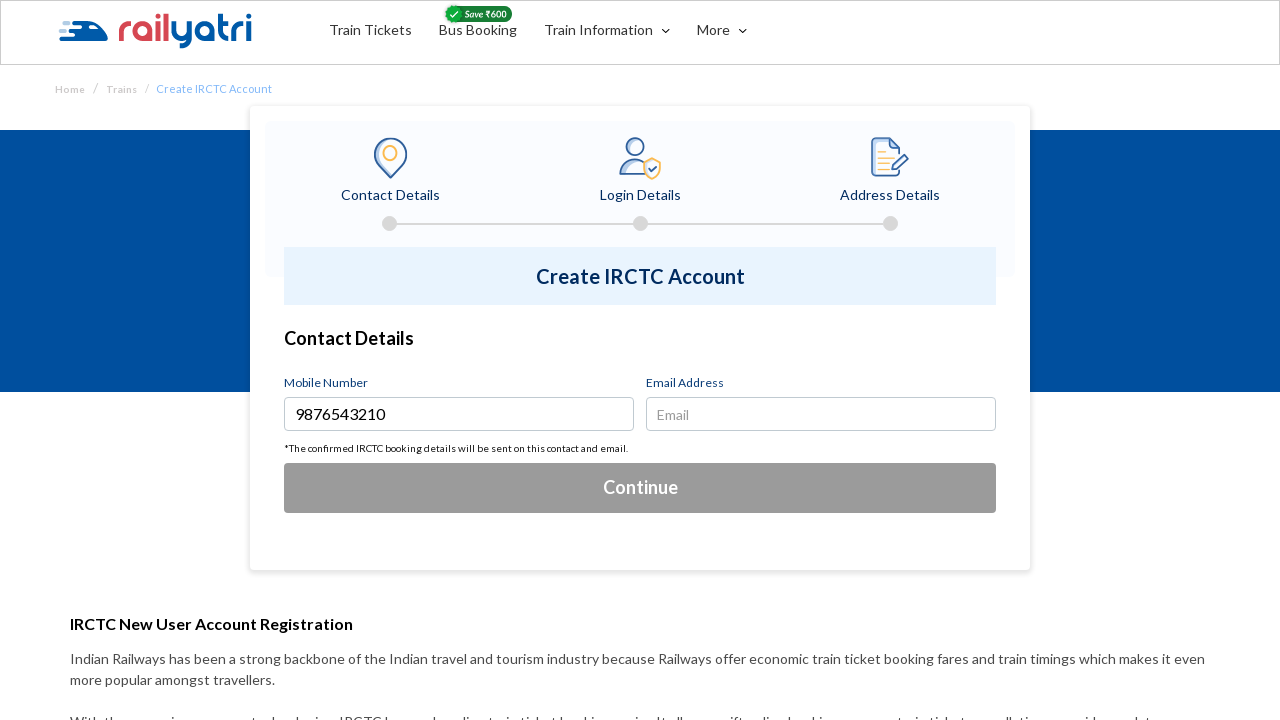

Filled email address field with 'testuser123@example.com' on input#email_id
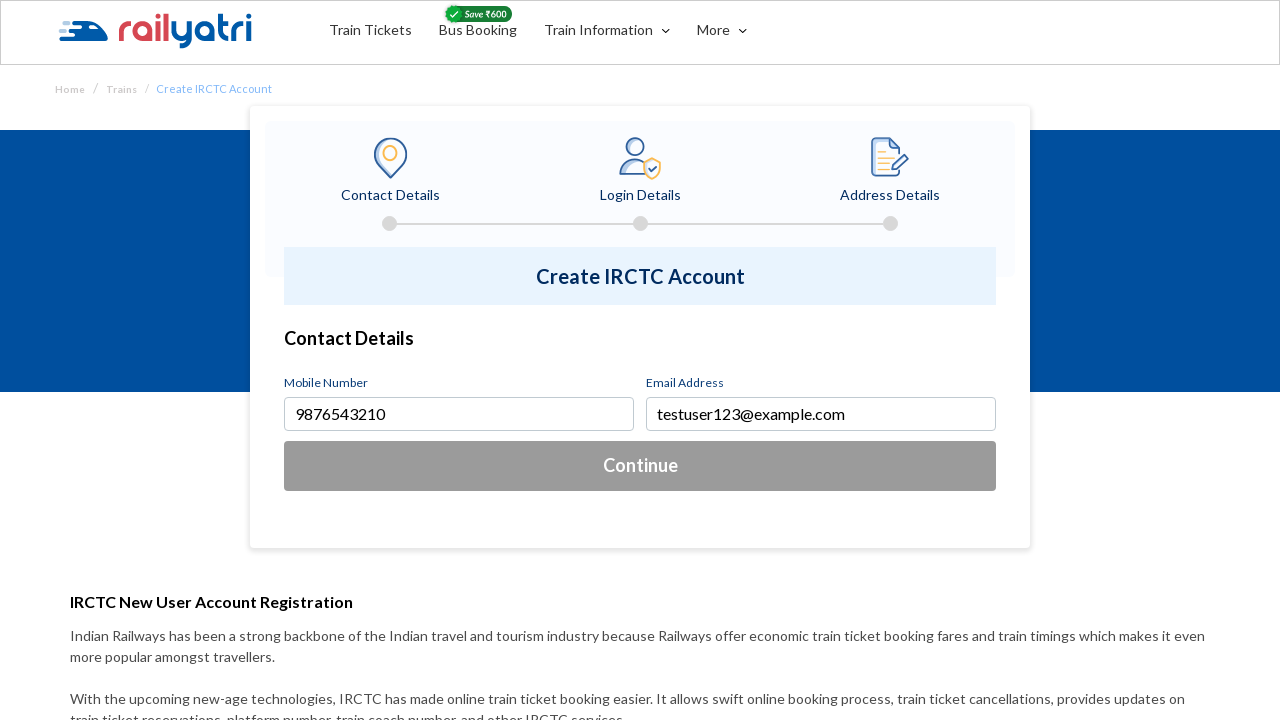

Clicked continue button to proceed to account details at (640, 466) on button.continue-to-acc
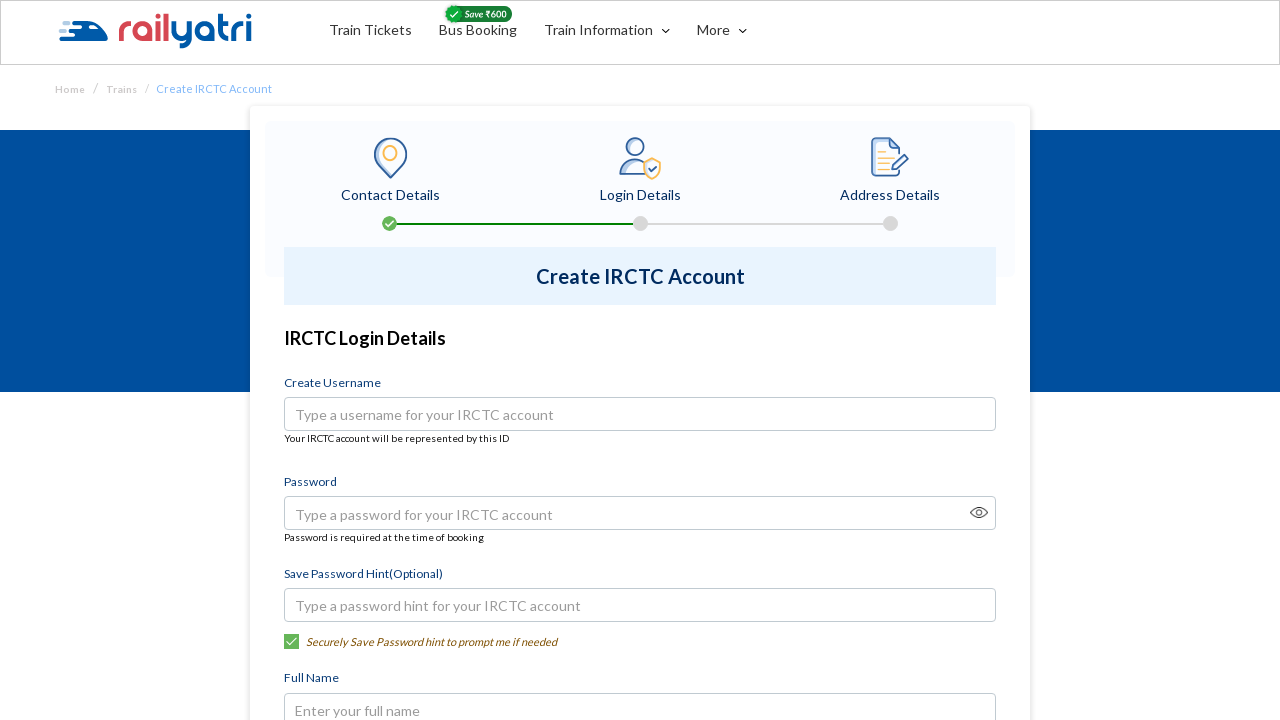

Filled username field with 'TestUser2024' on input#username-id
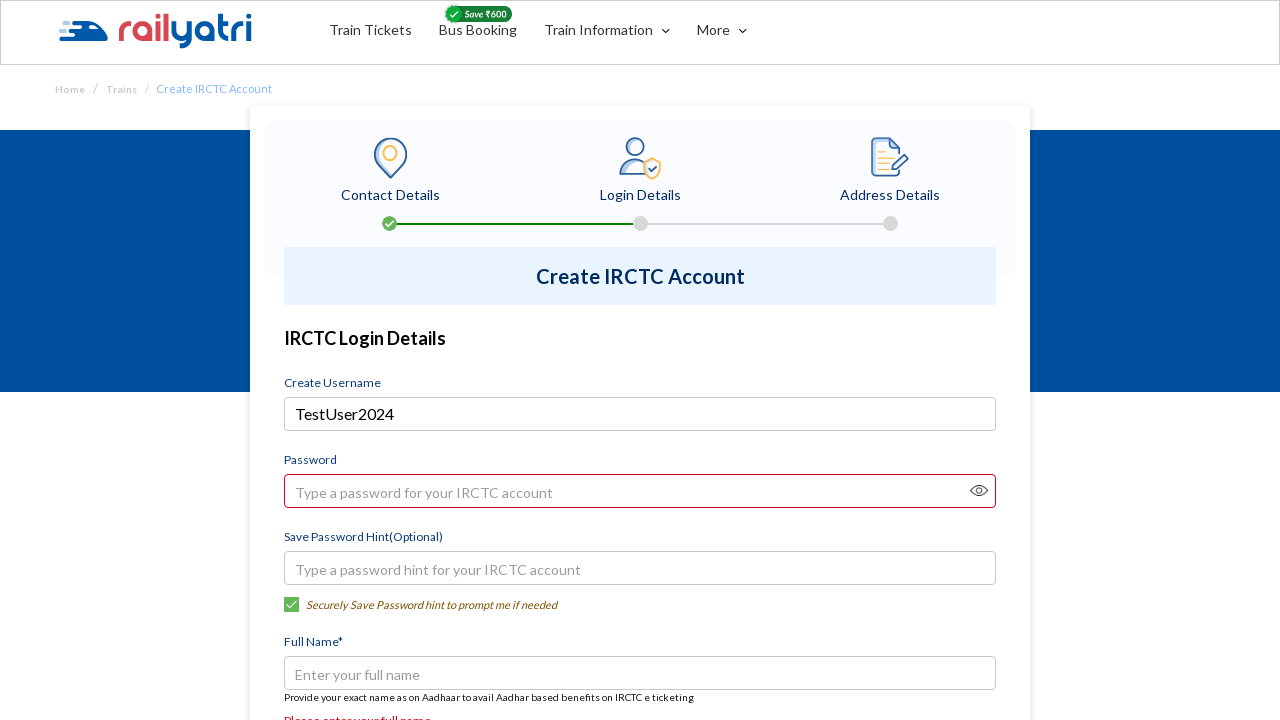

Filled password field with 'TestPass@123' on input#usr_pwd
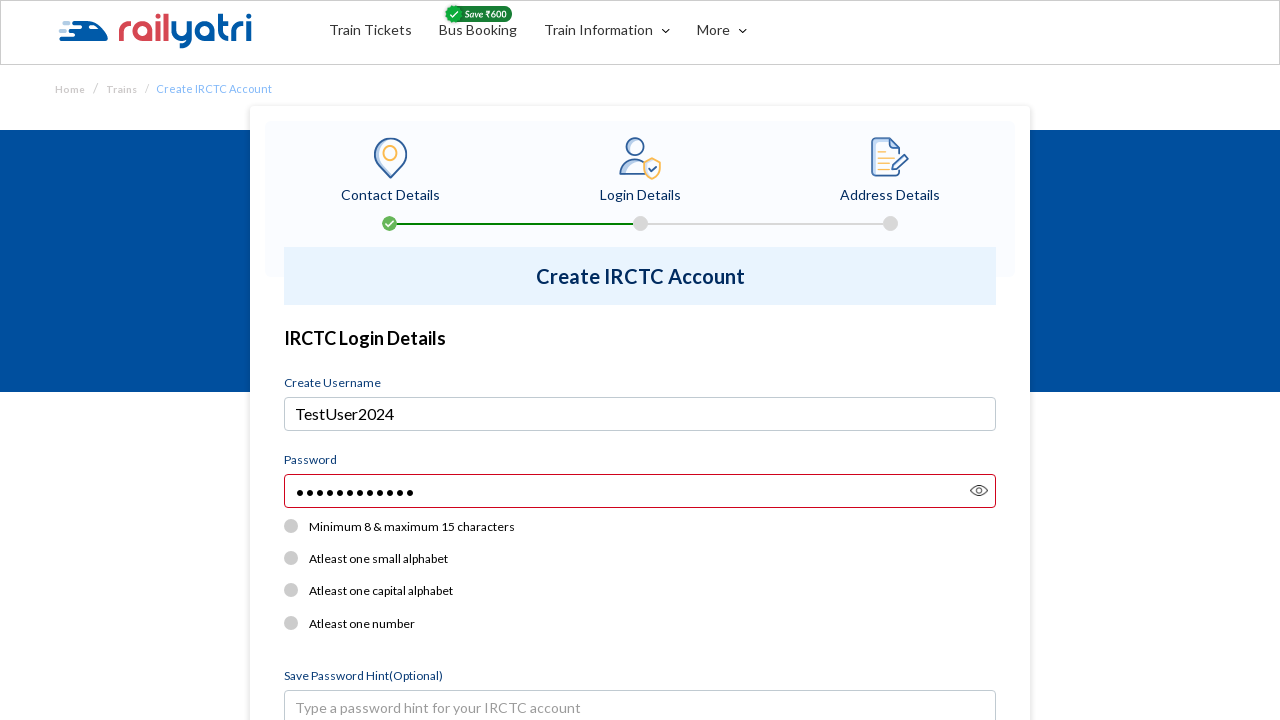

Filled confirm password field with 'TestPass@123' on input[name='confirm password']
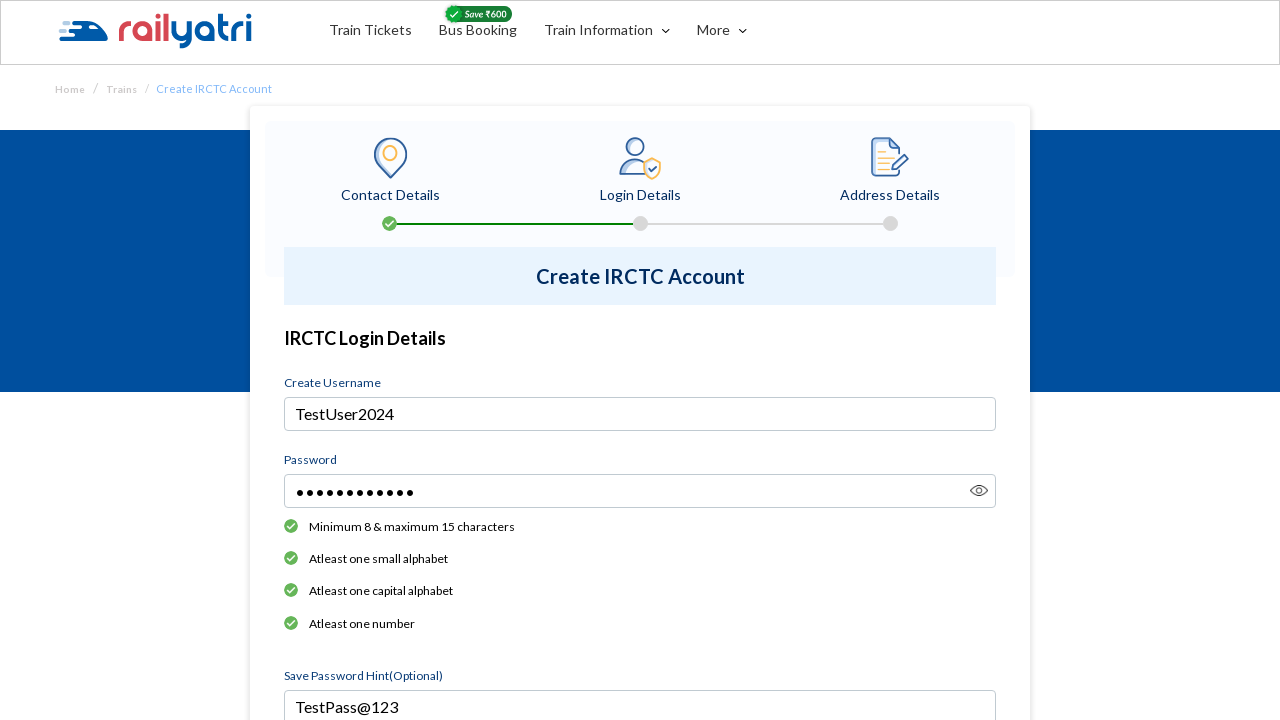

Filled first name field with 'John Doe' on input[name='firstName']
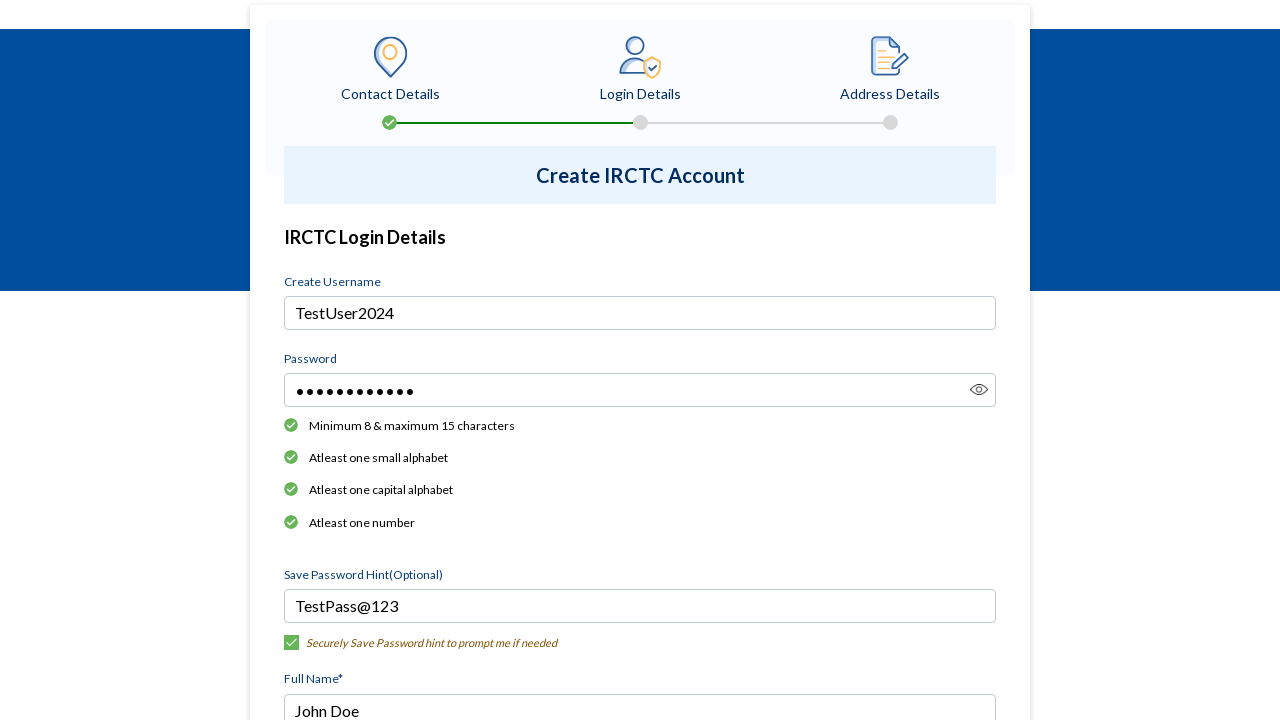

Clicked 'Select Occupation' dropdown button at (640, 360) on button:has-text('Select Occupation')
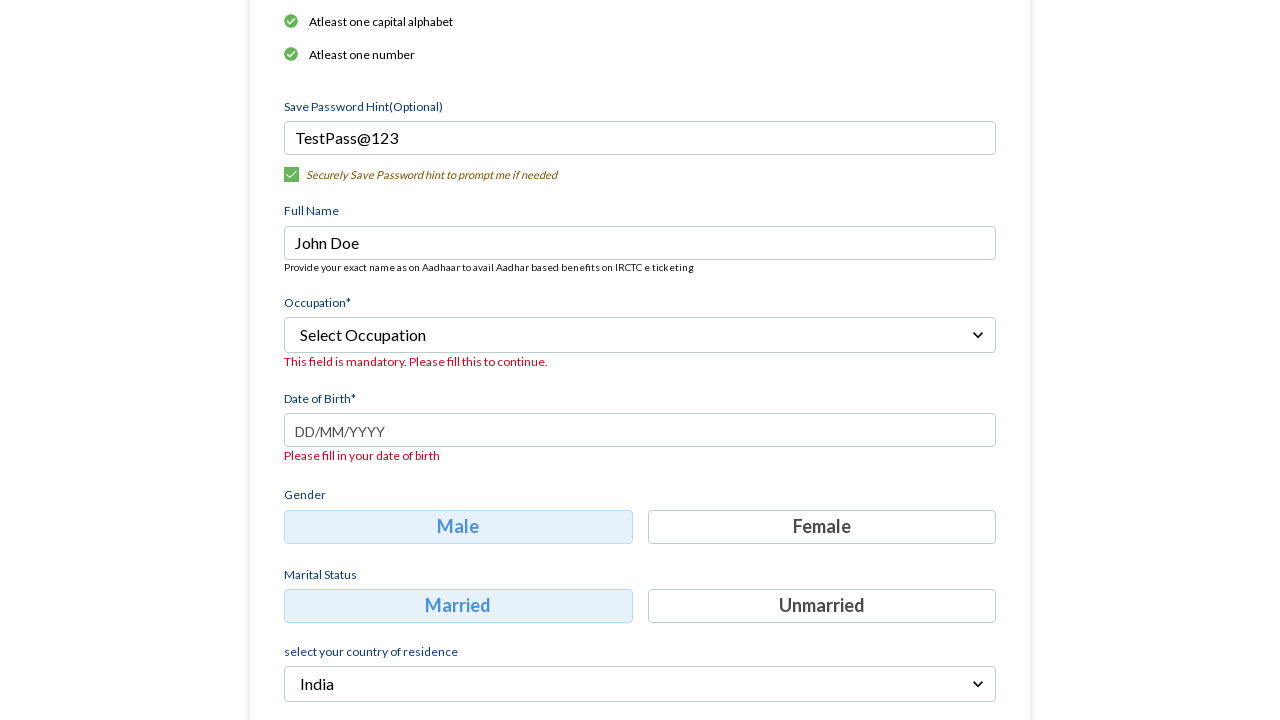

Waited 1 second for occupation dropdown to open
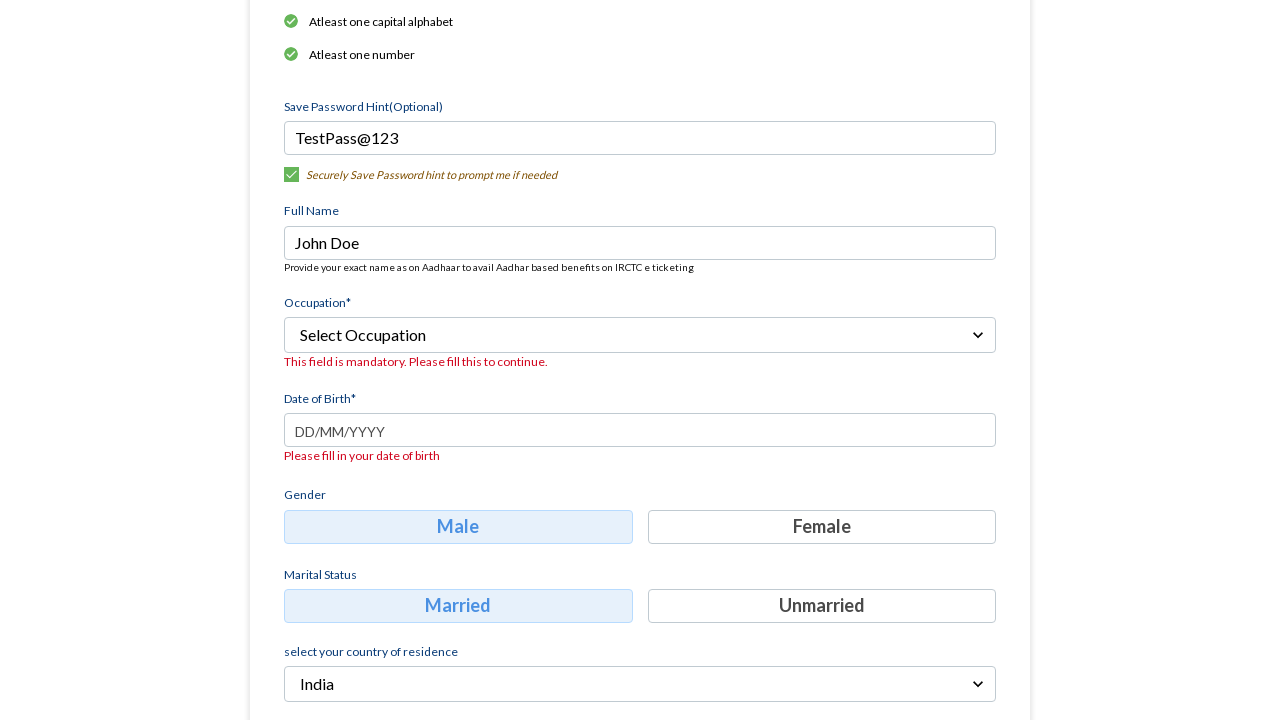

Pressed ArrowDown key in occupation dropdown (iteration 1)
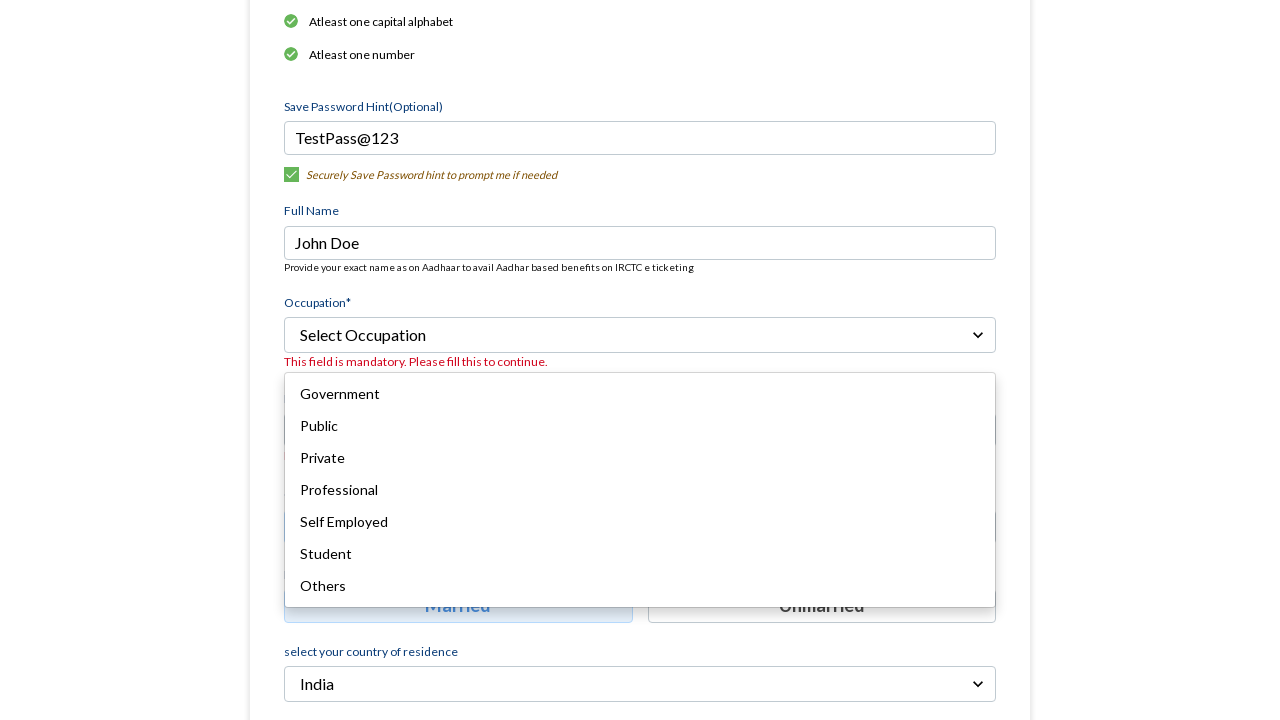

Waited 500ms between arrow key presses
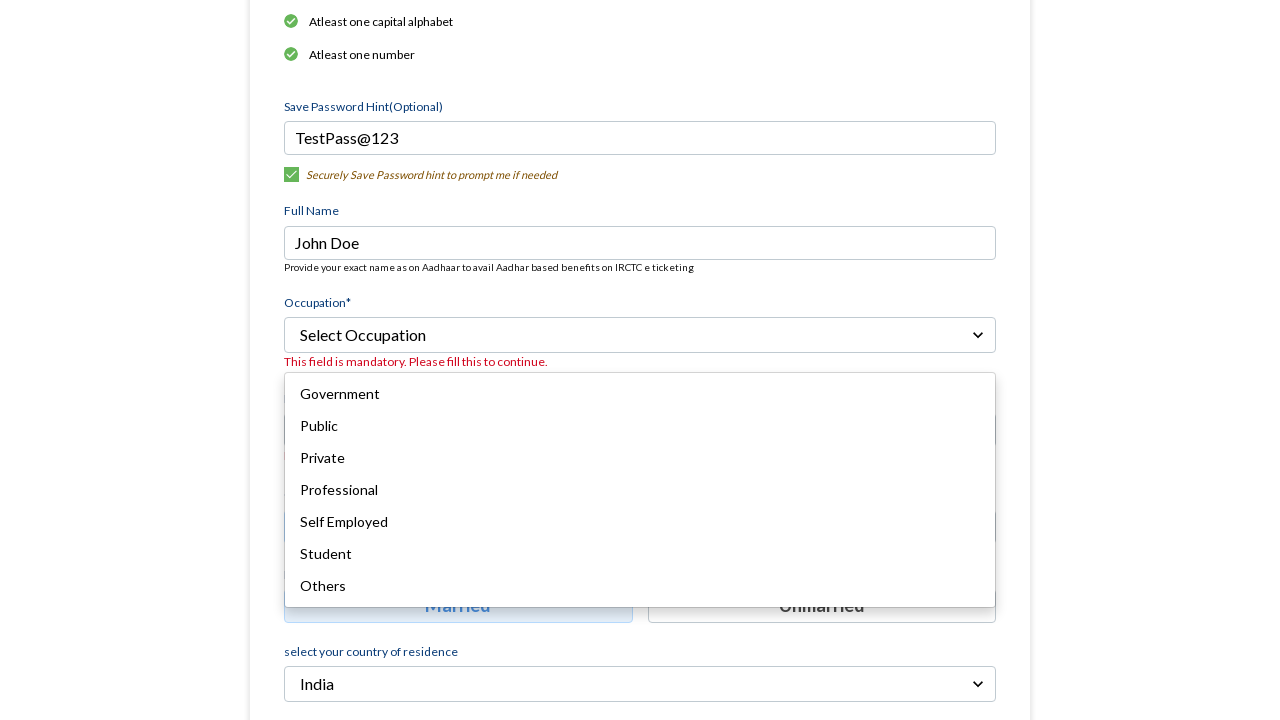

Pressed ArrowDown key in occupation dropdown (iteration 2)
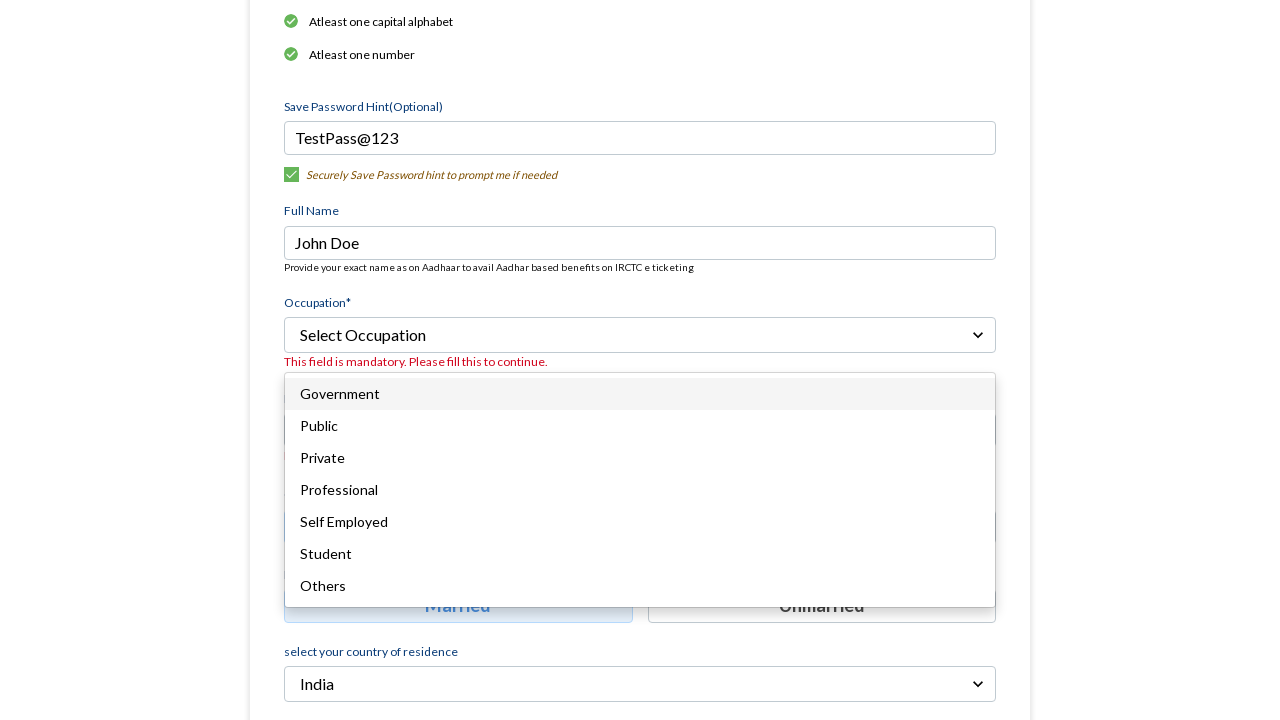

Waited 500ms between arrow key presses
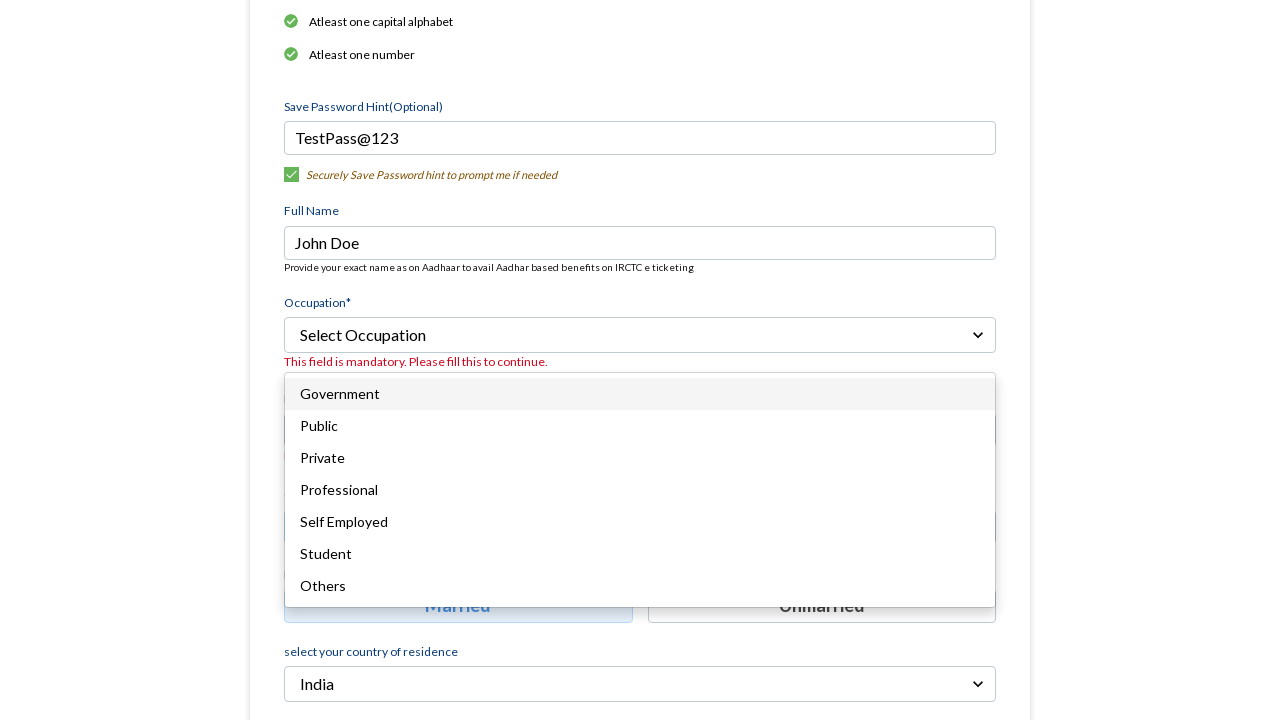

Pressed ArrowDown key in occupation dropdown (iteration 3)
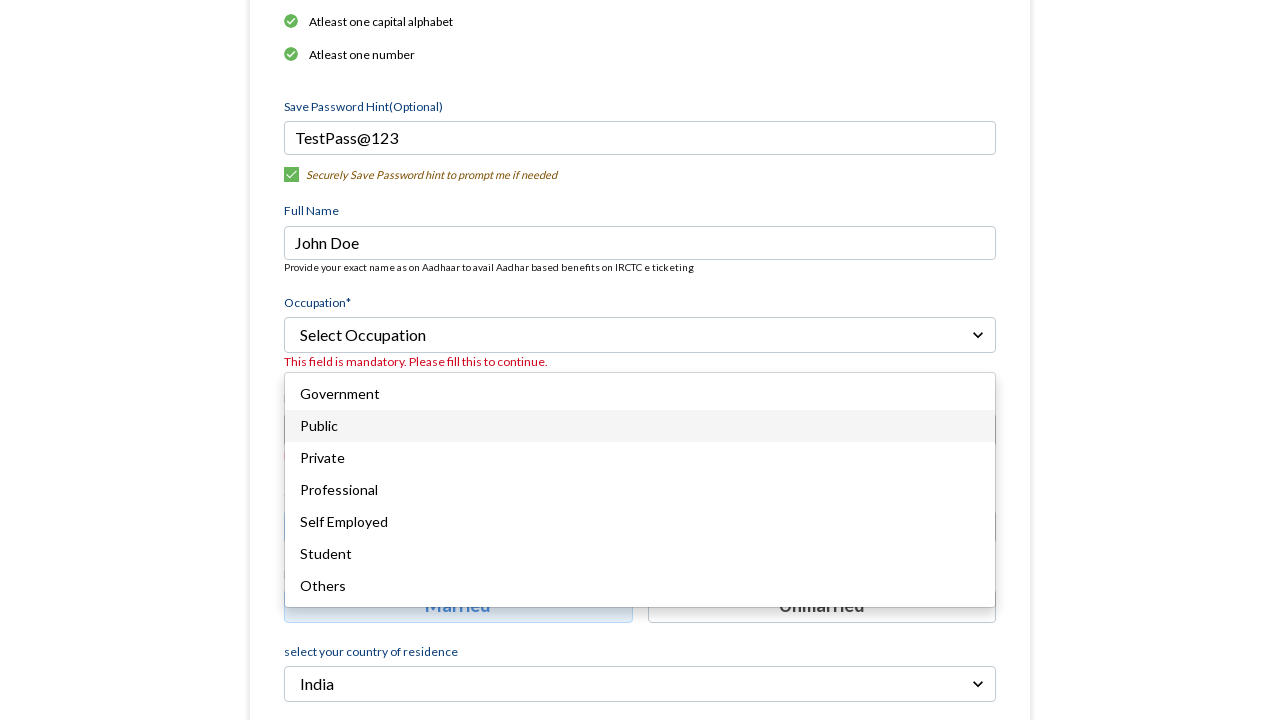

Waited 500ms between arrow key presses
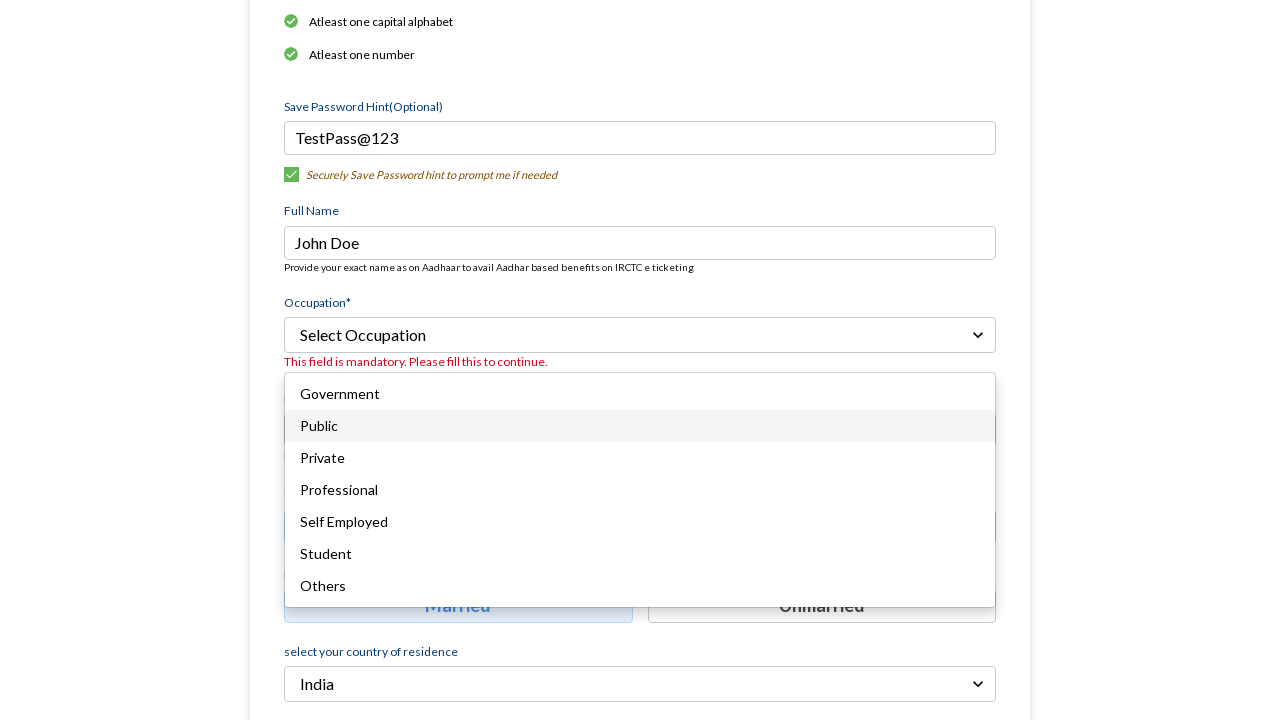

Pressed ArrowDown key in occupation dropdown (iteration 4)
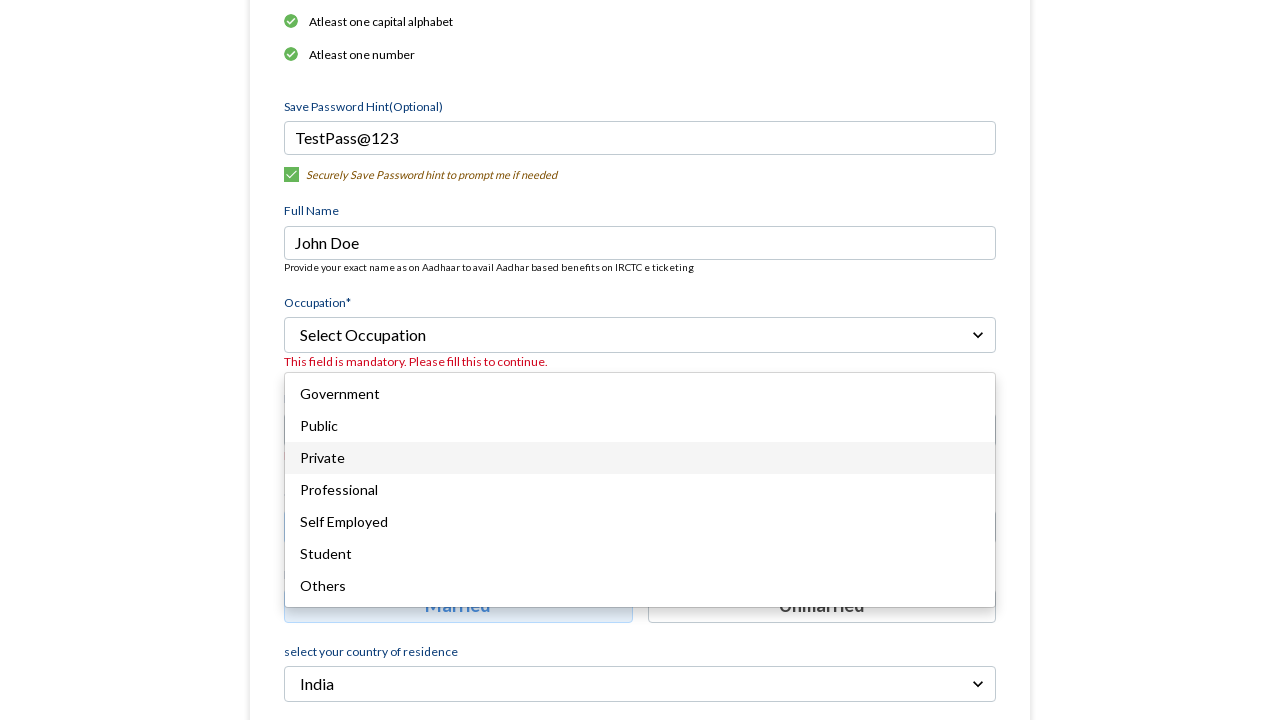

Waited 500ms between arrow key presses
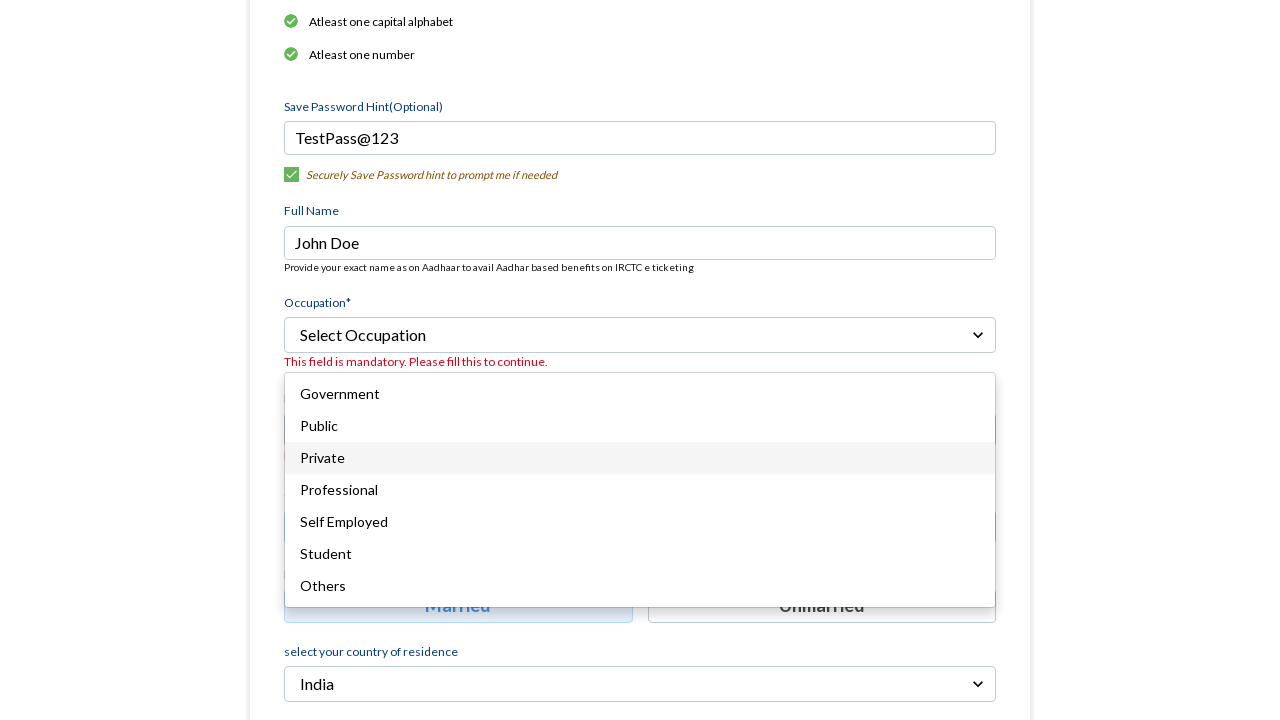

Pressed ArrowDown key in occupation dropdown (iteration 5)
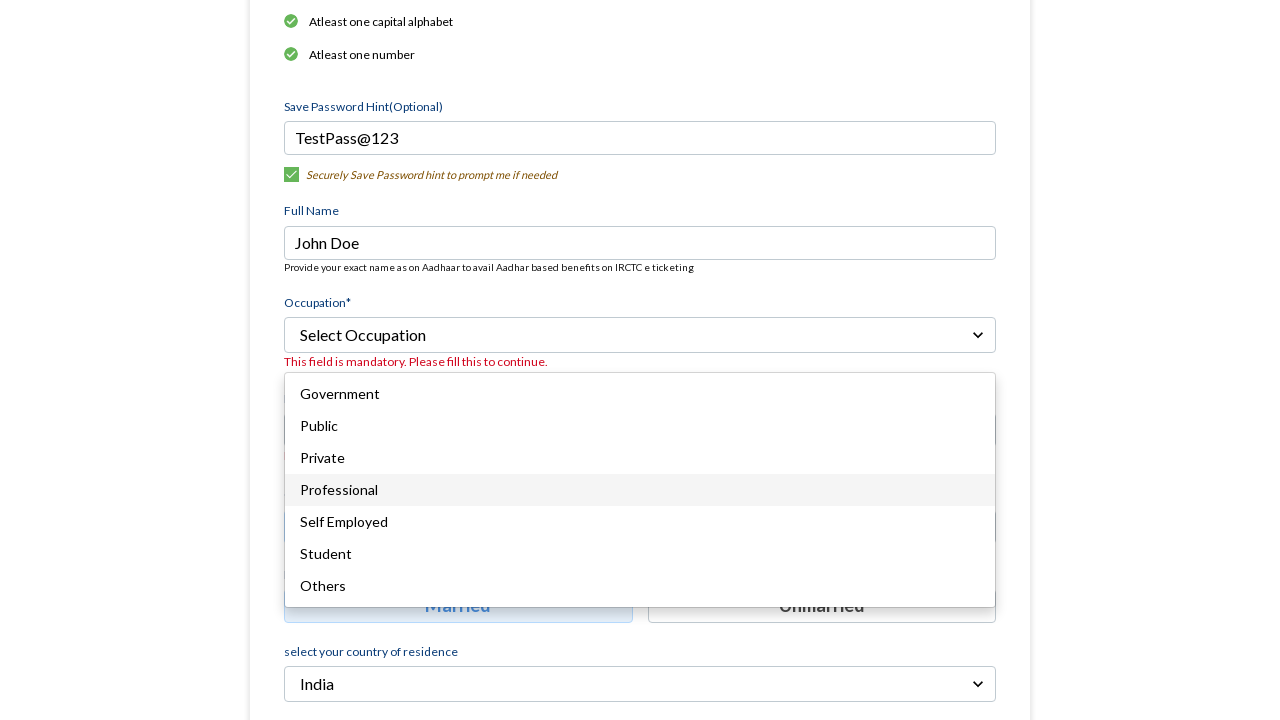

Waited 500ms between arrow key presses
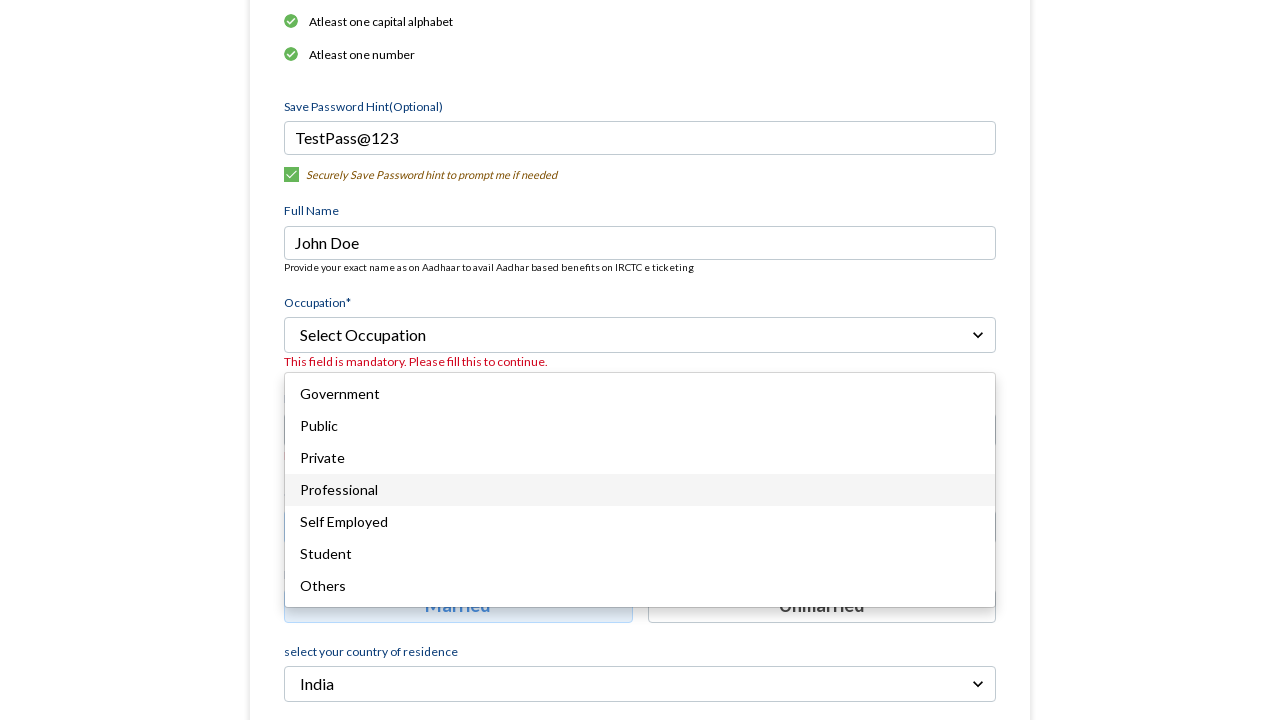

Pressed Enter to select occupation option
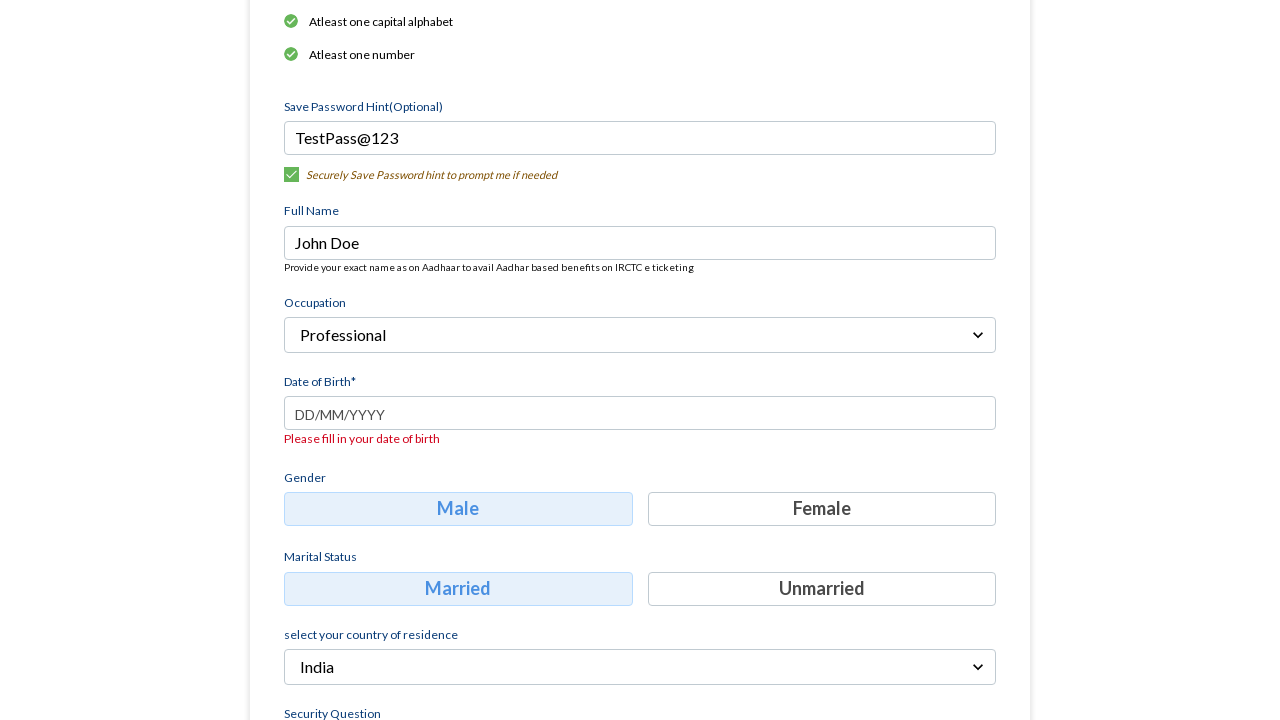

Clicked country dropdown button showing 'India' at (640, 667) on button:has-text('India')
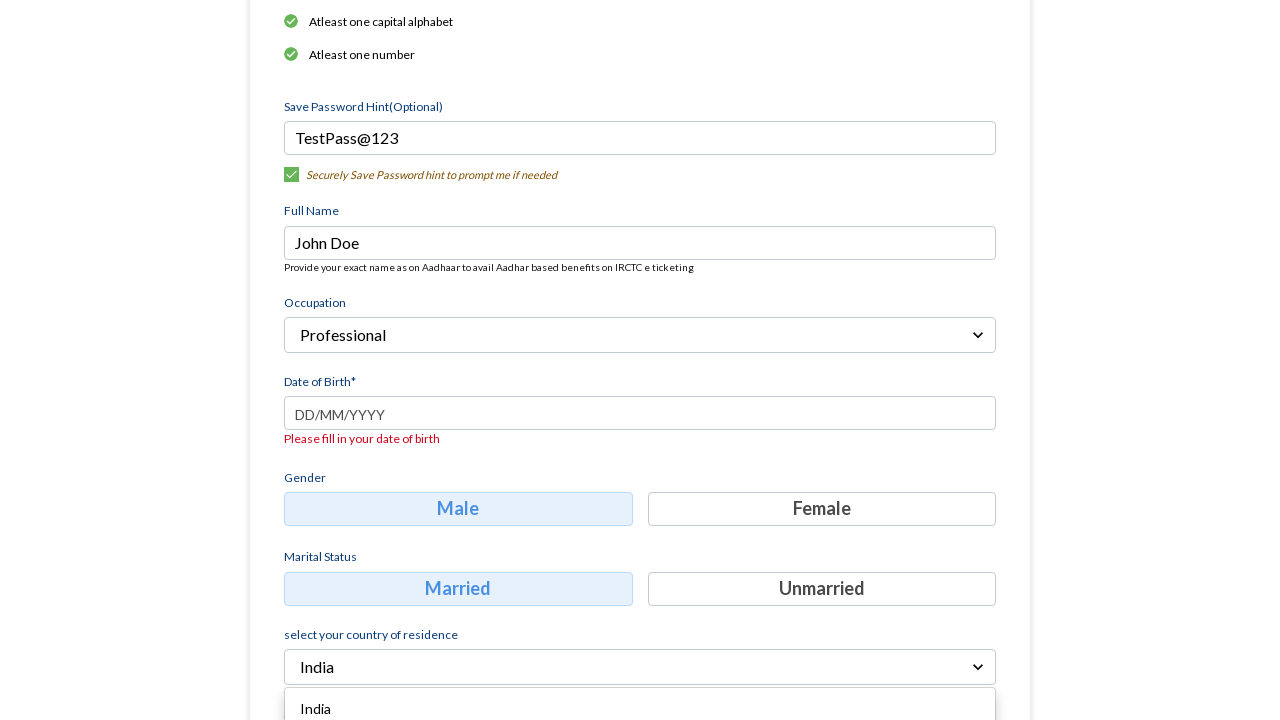

Waited 1 second for country dropdown to open
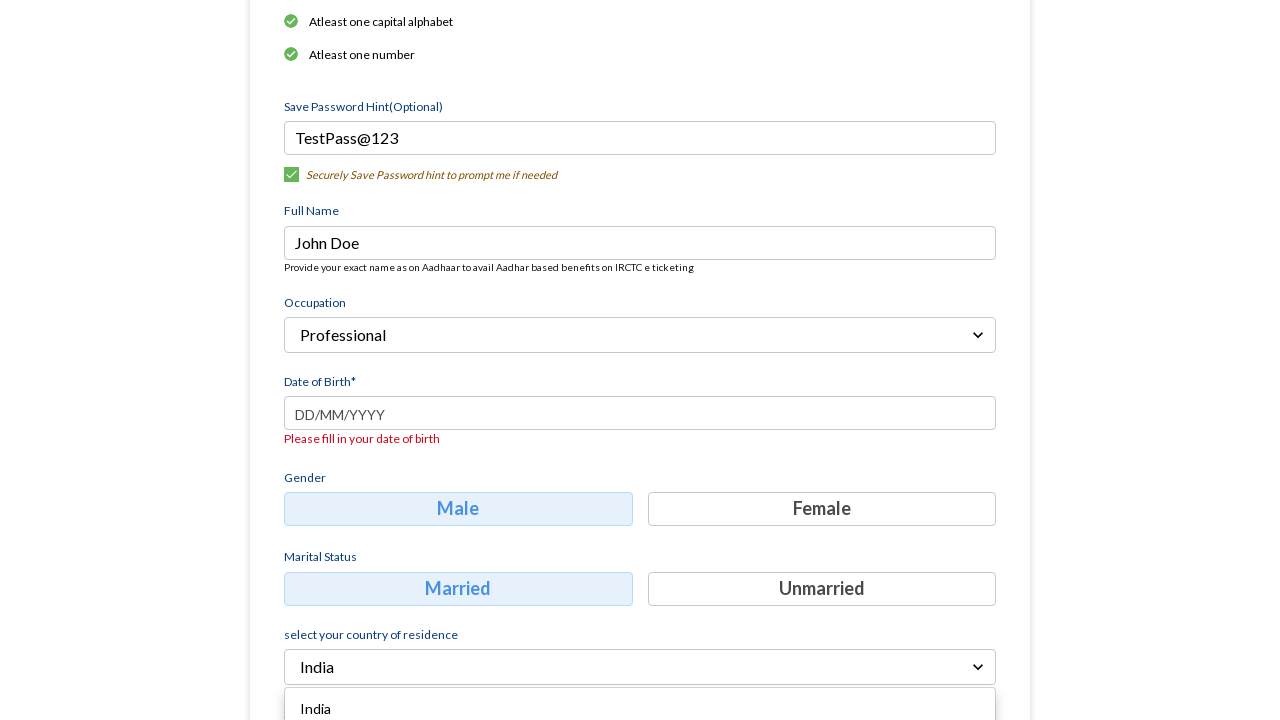

Pressed ArrowDown key in country dropdown
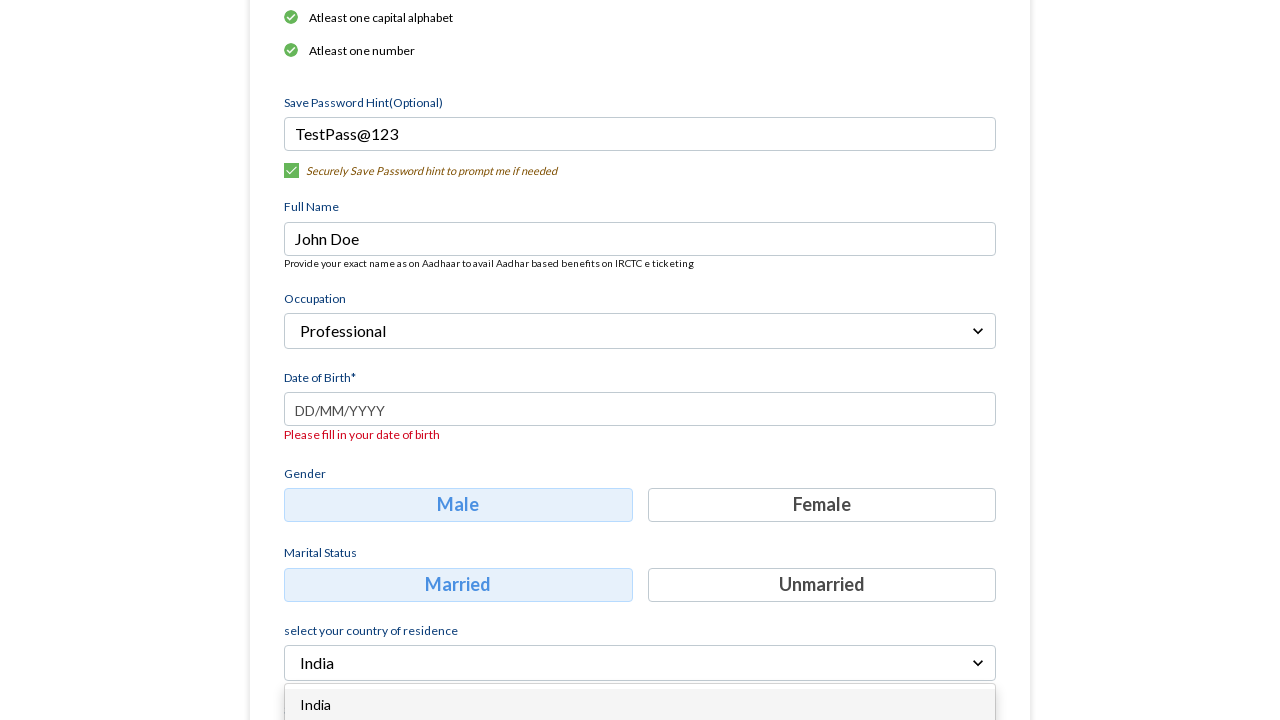

Waited 500ms for country dropdown option navigation
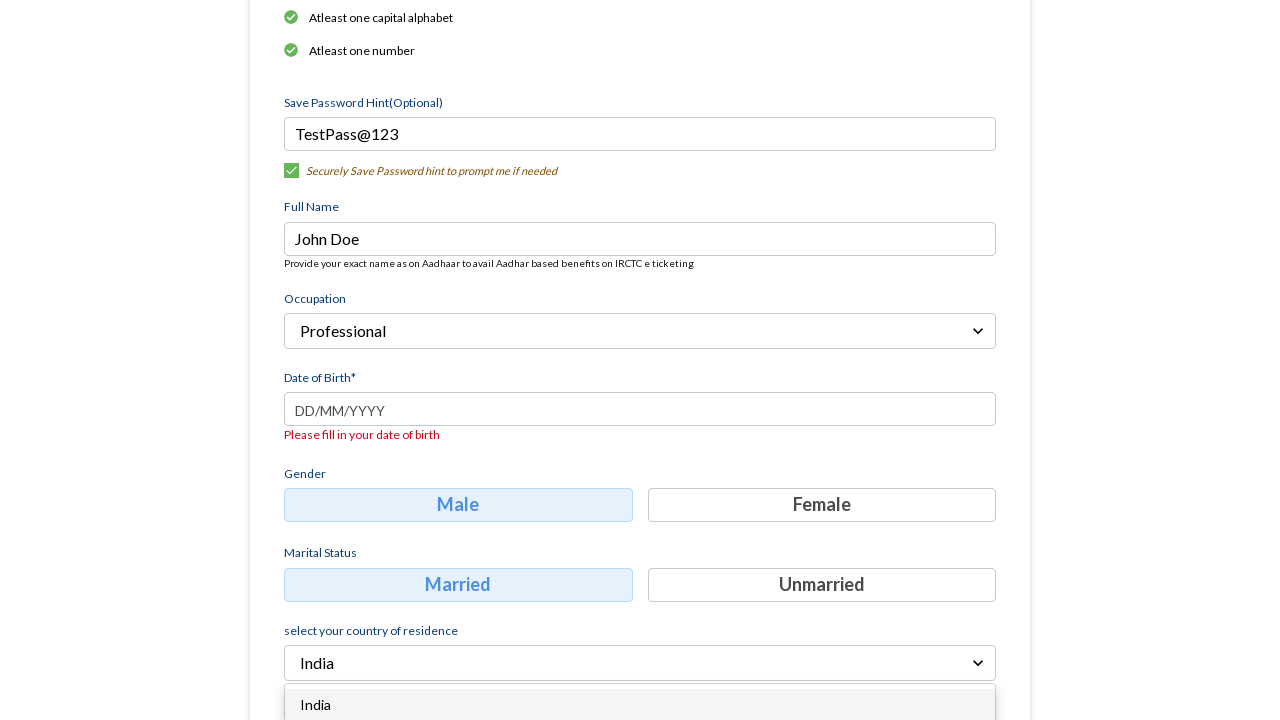

Pressed Enter to select country option
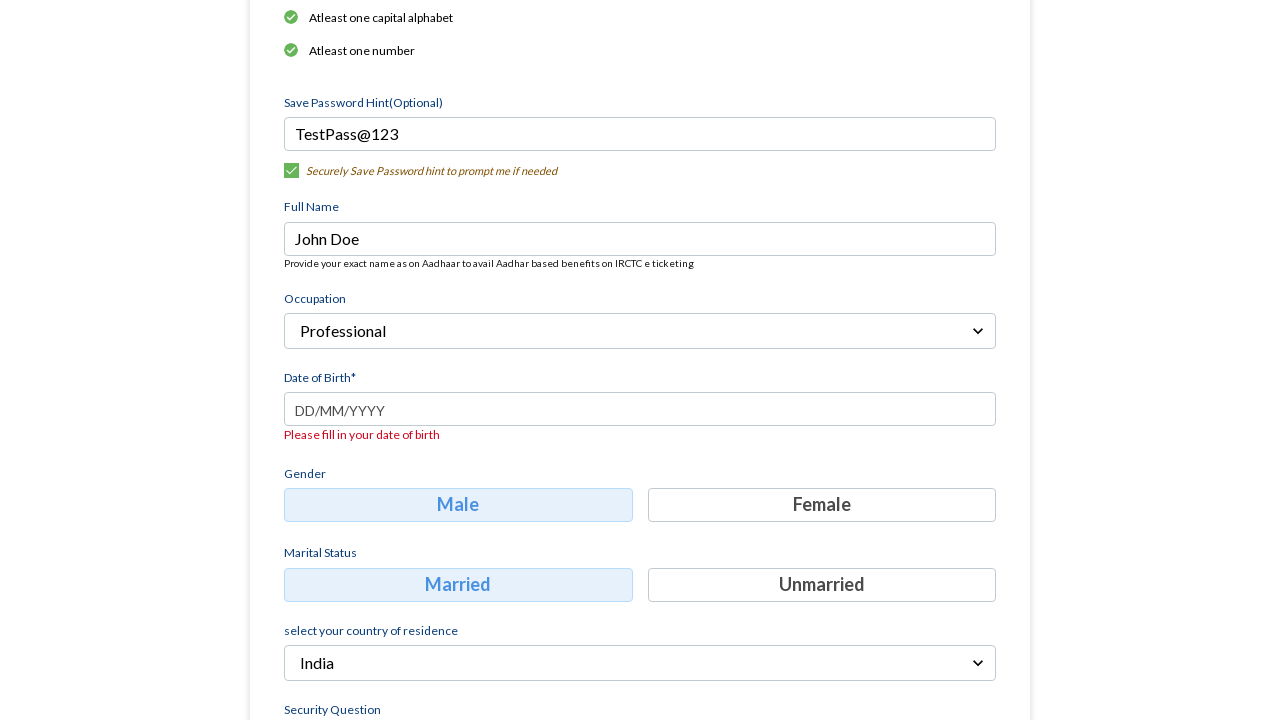

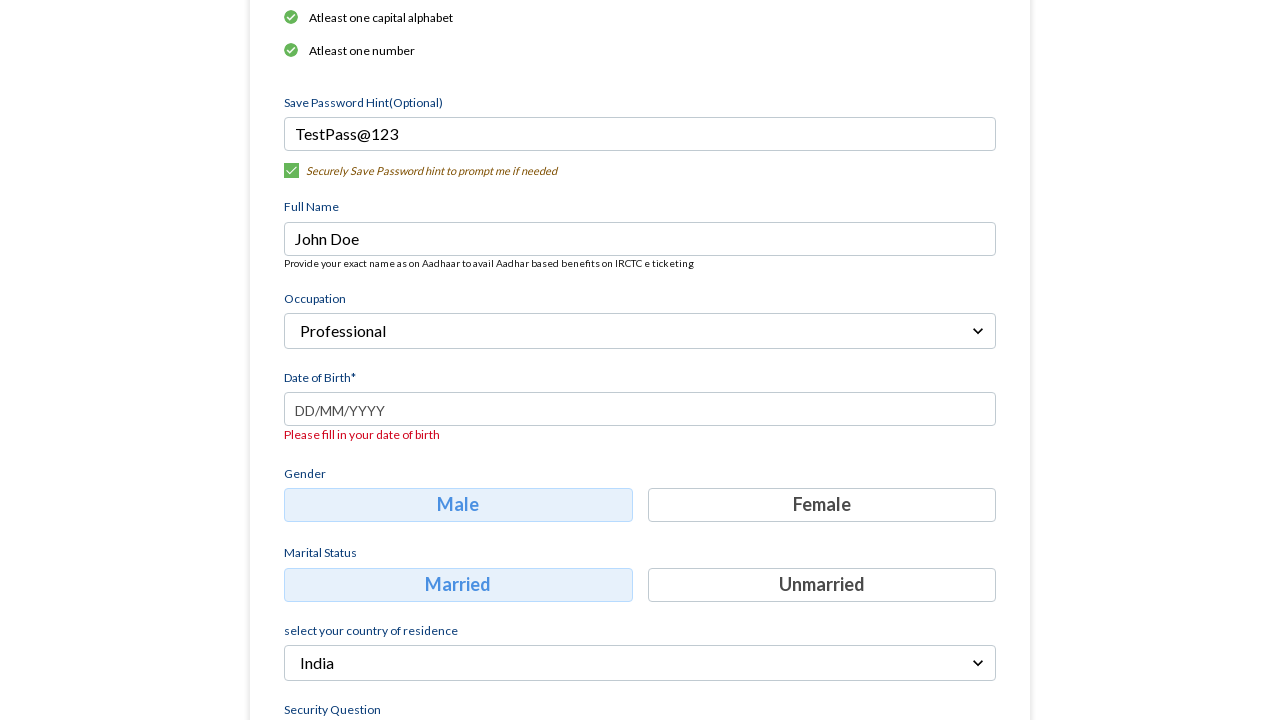